Tests basic browser navigation by visiting loopcamp.io, navigating to etsy.com, then using browser back, forward, and refresh functions

Starting URL: https://www.loopcamp.io

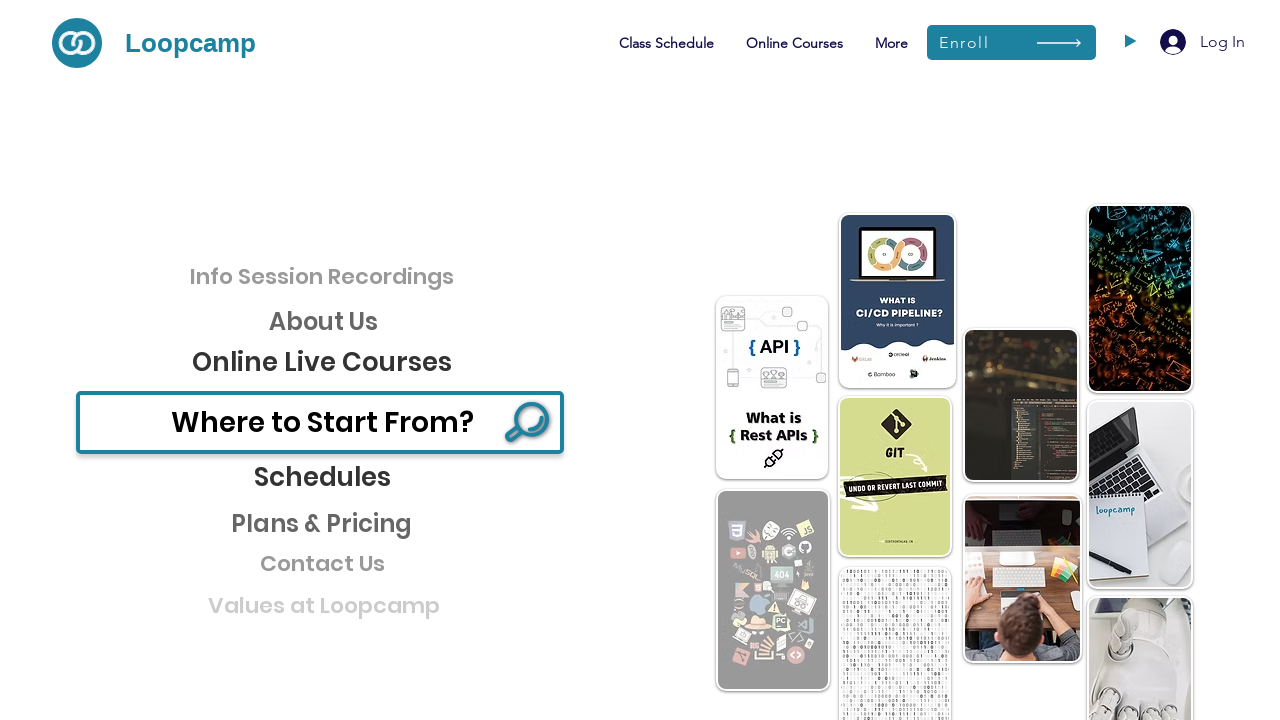

Navigated to https://www.etsy.com
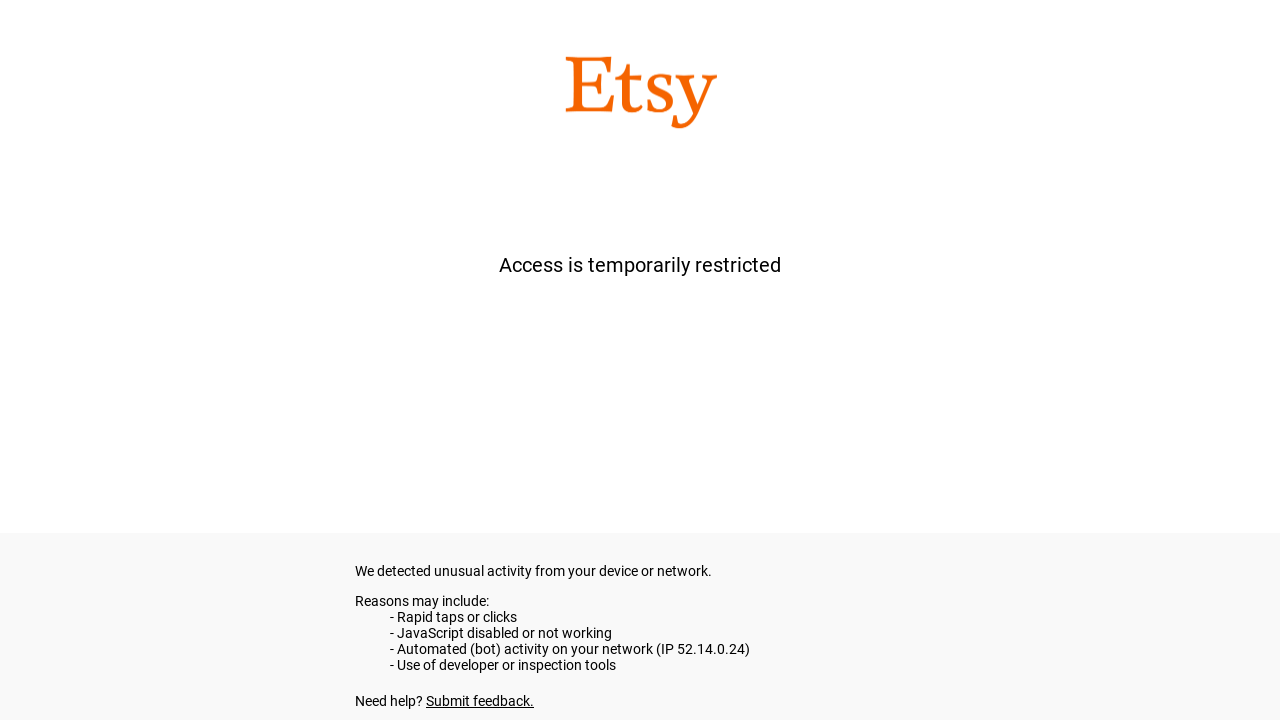

Navigated back to previous page (loopcamp.io)
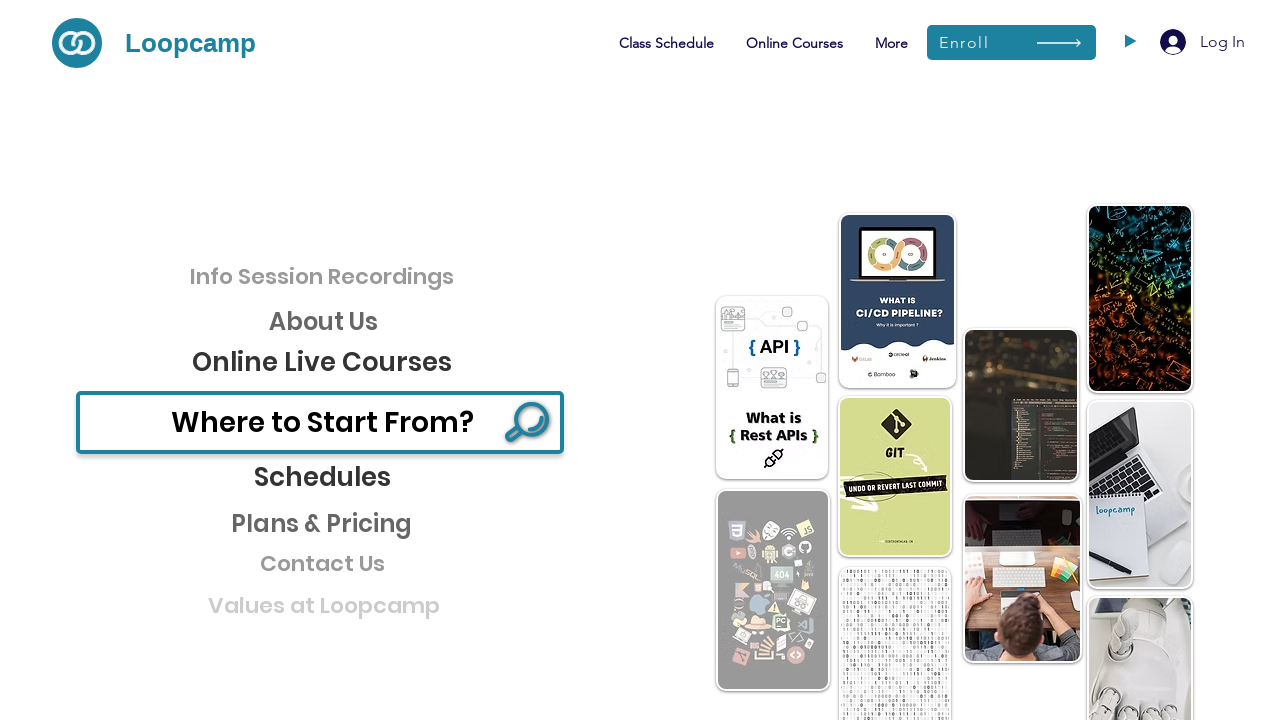

Navigated forward to etsy.com
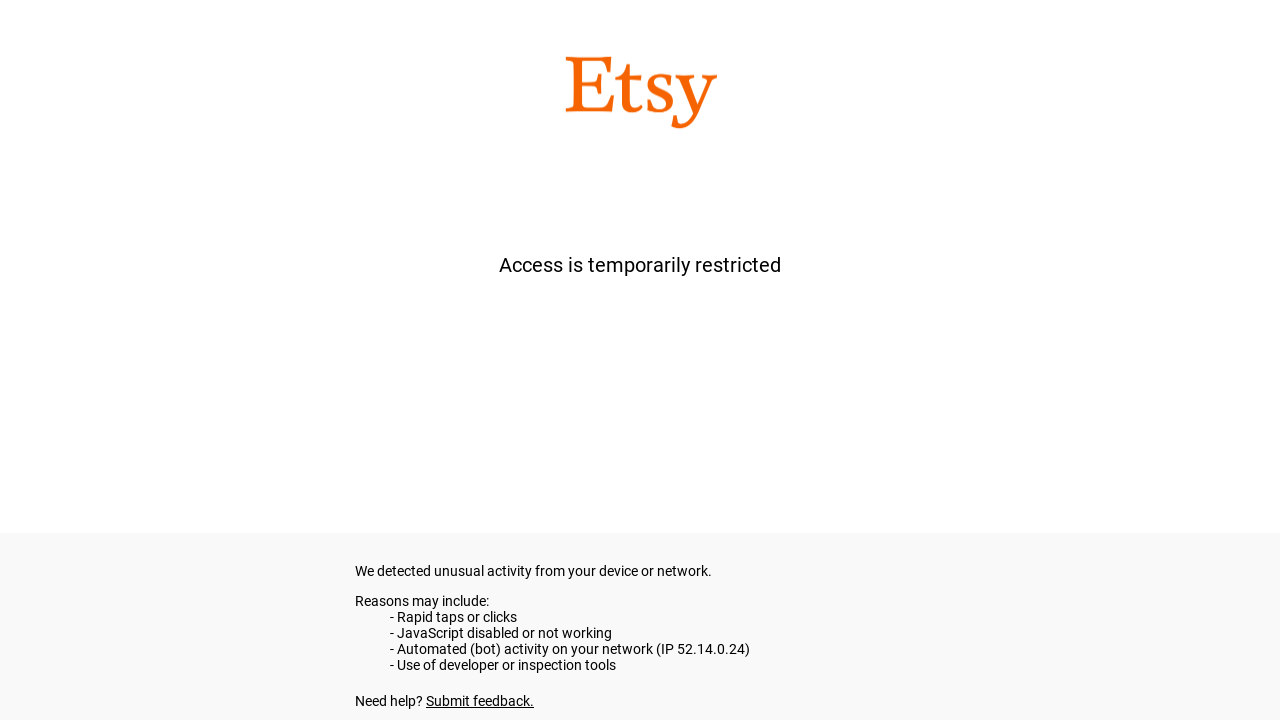

Refreshed the current page
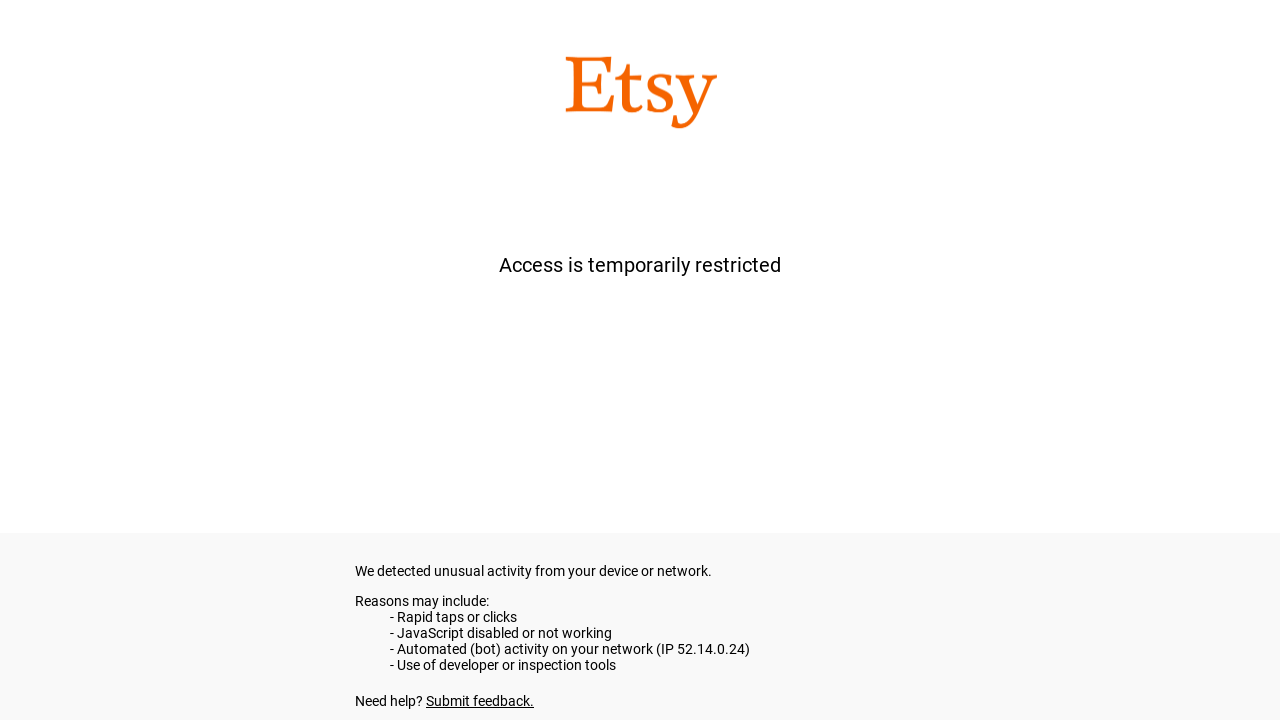

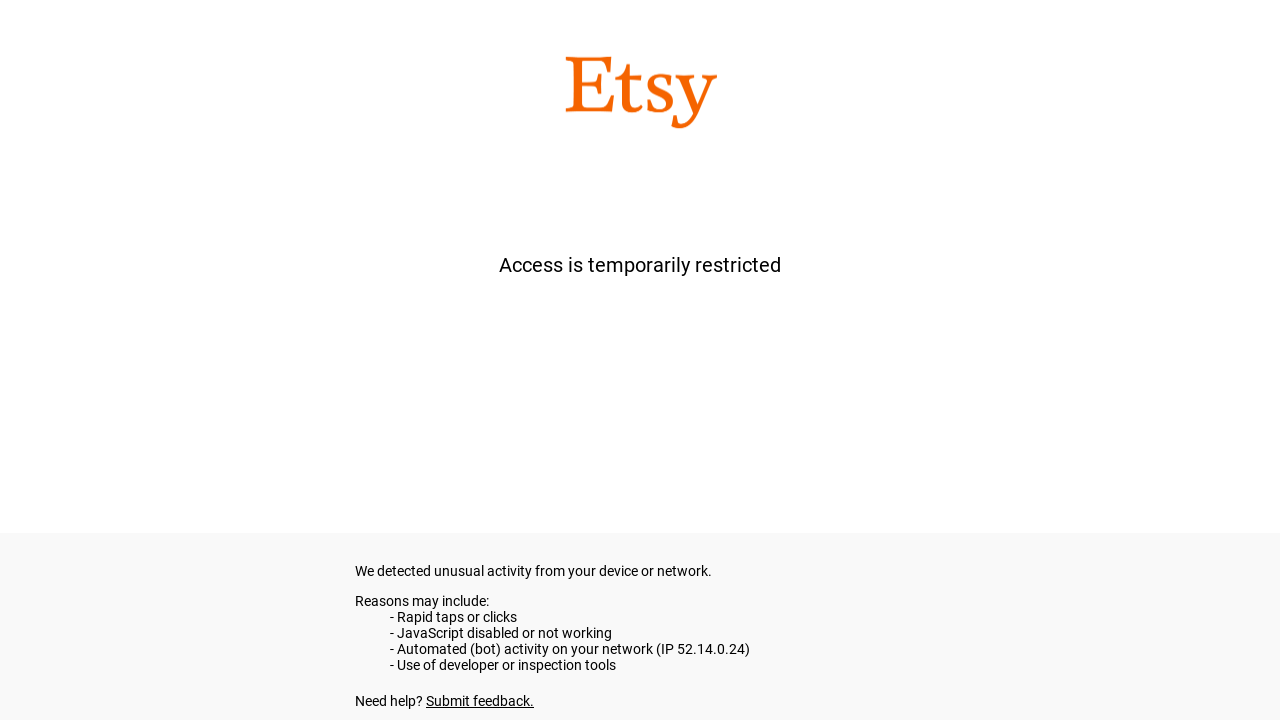